Tests autocomplete input by typing text and selecting from suggestions

Starting URL: https://www.letskodeit.com/practice

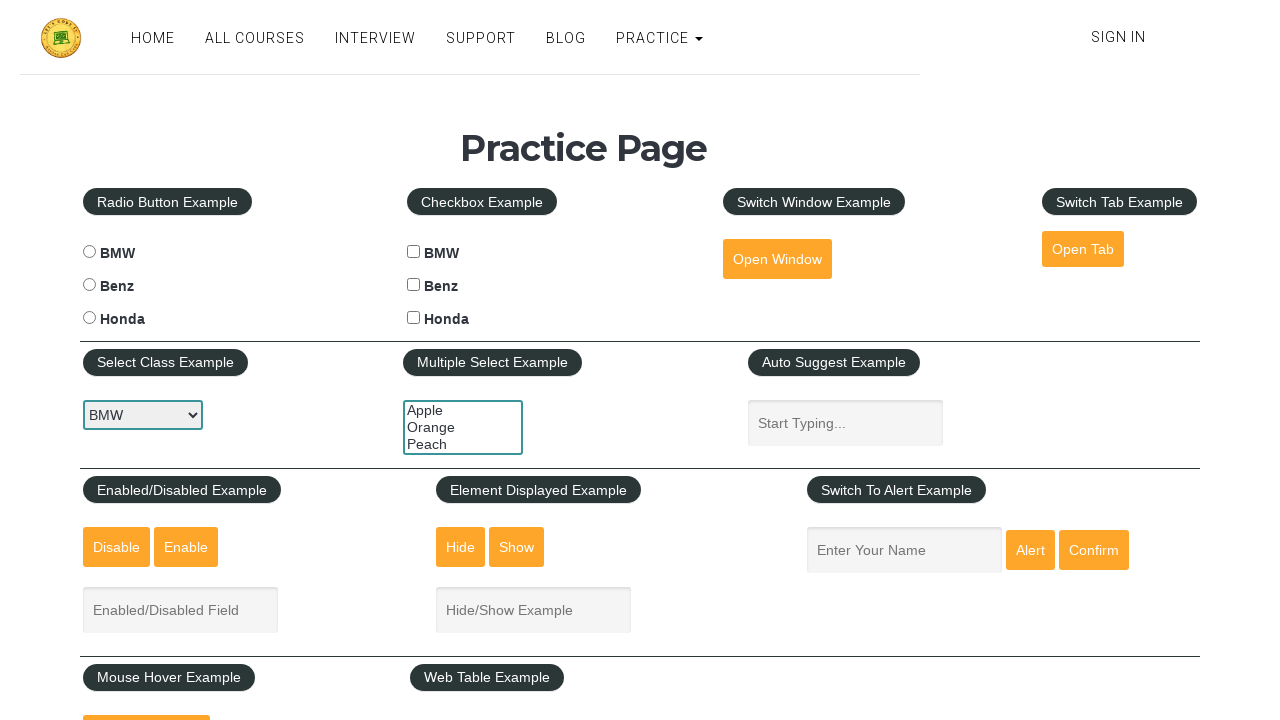

Navigated to practice page
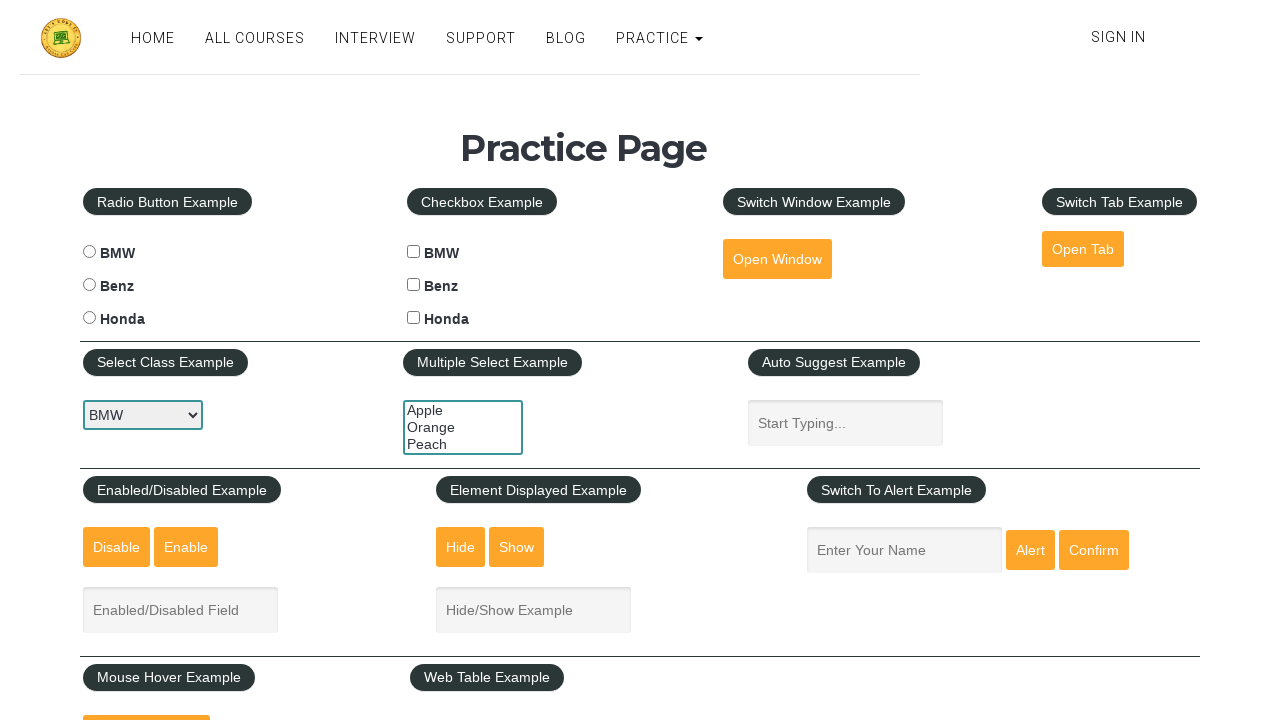

Clicked on autocomplete input field at (845, 423) on input#autosuggest
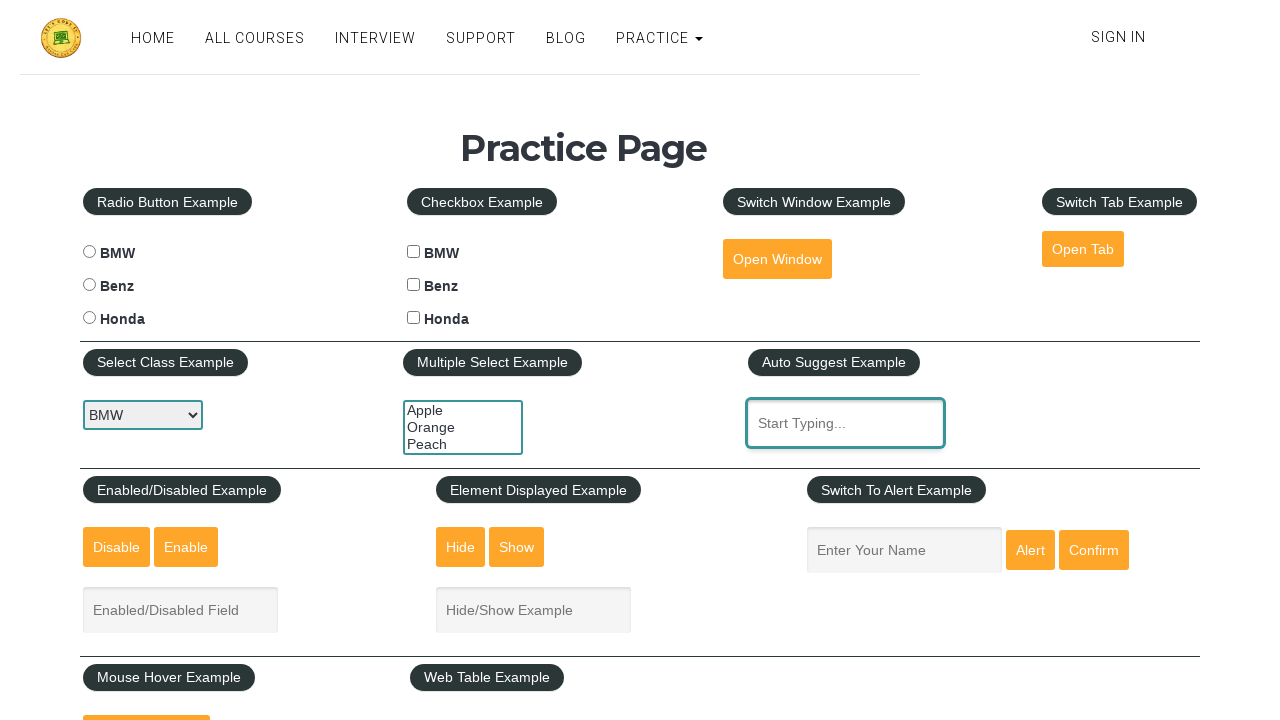

Typed 'au' into autocomplete field on input#autosuggest
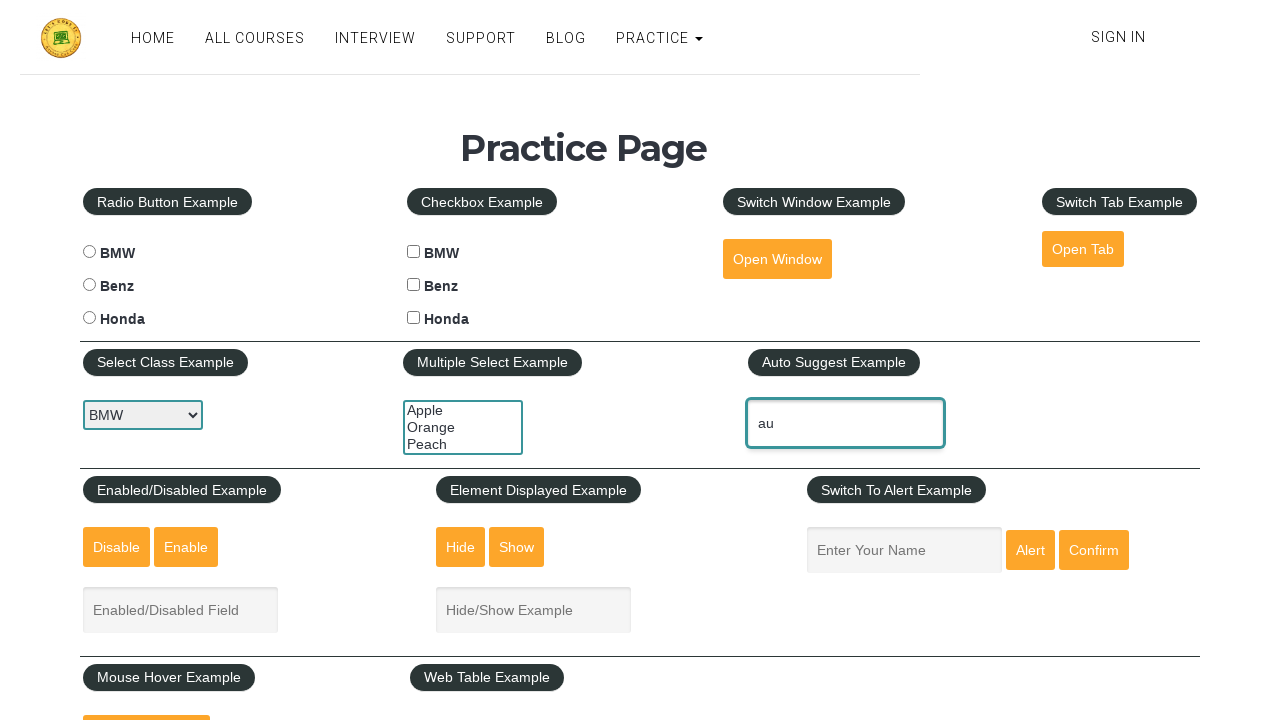

Autocomplete suggestions dropdown appeared
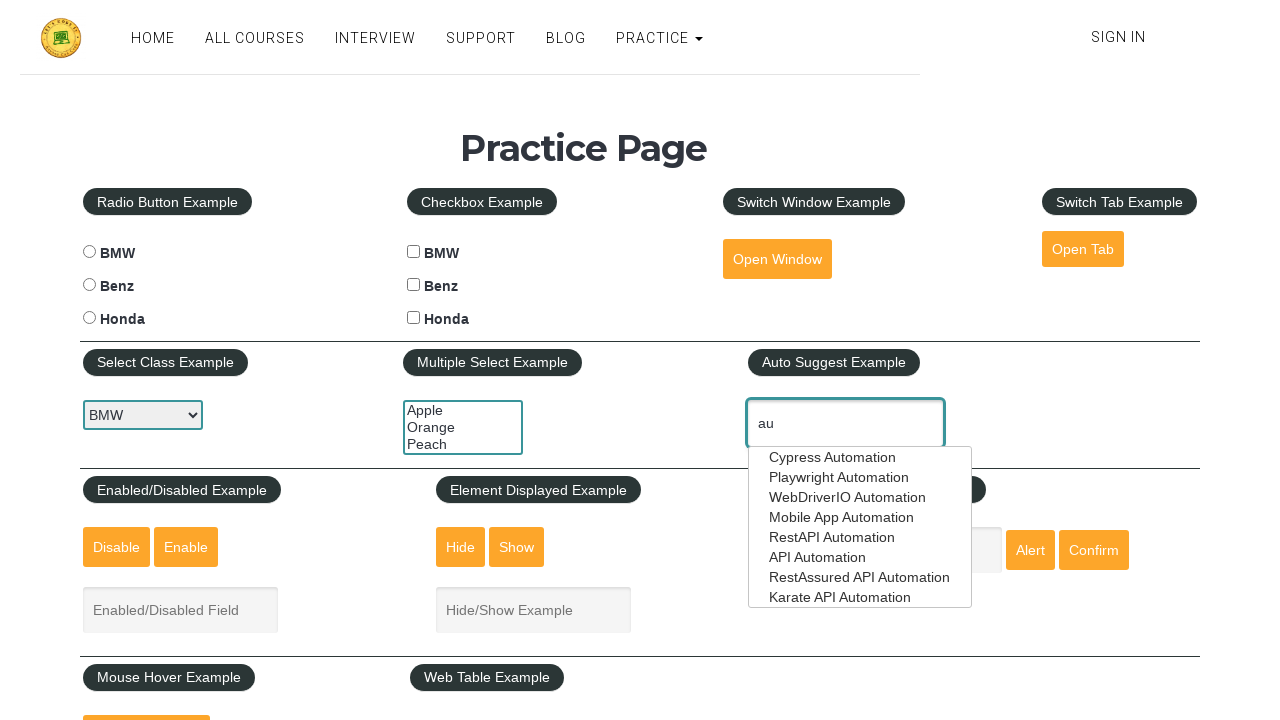

Selected 'Mobile App Automation' from suggestions at (860, 517) on ul.ui-autocomplete li:has-text('Mobile App Automation')
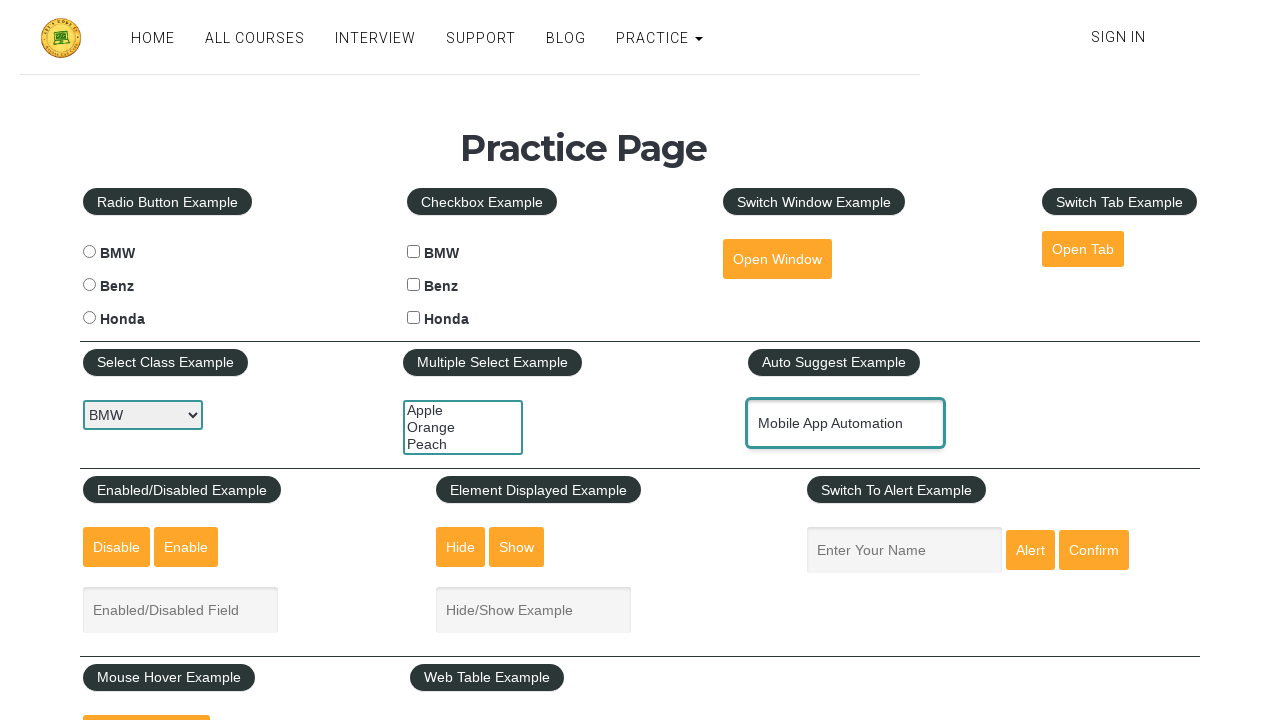

Verified that input field contains 'Mobile App Automation'
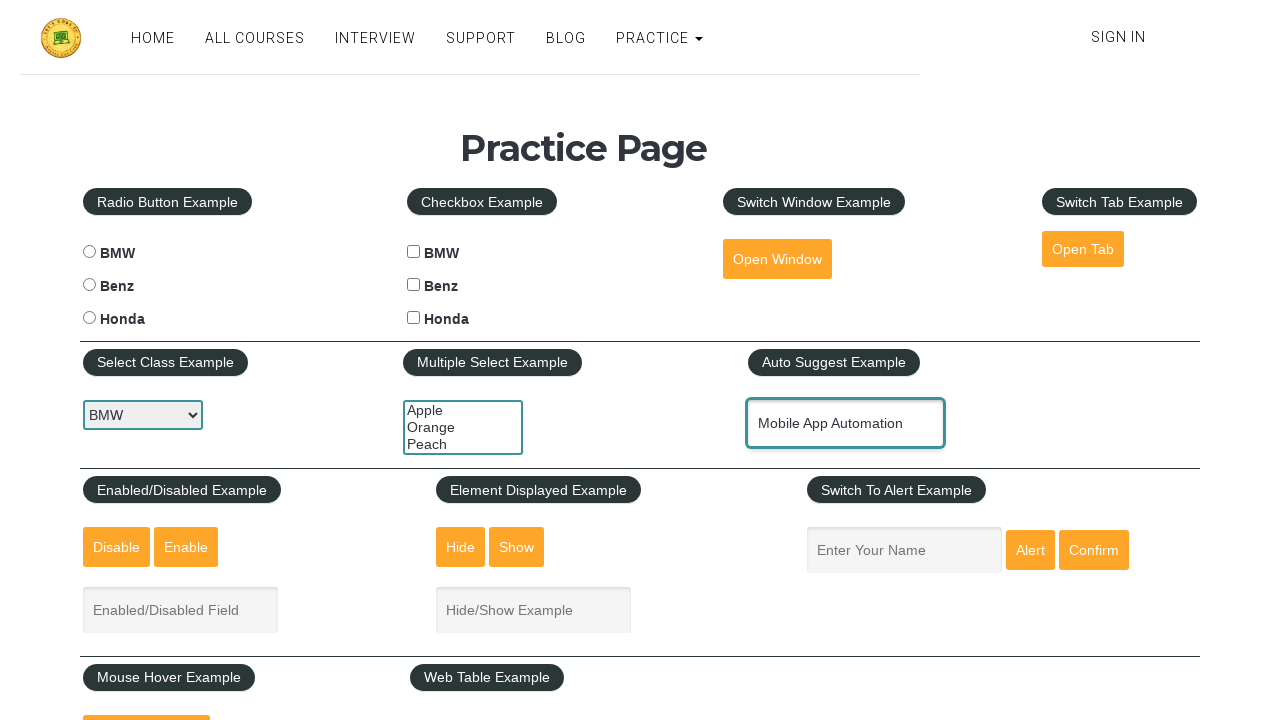

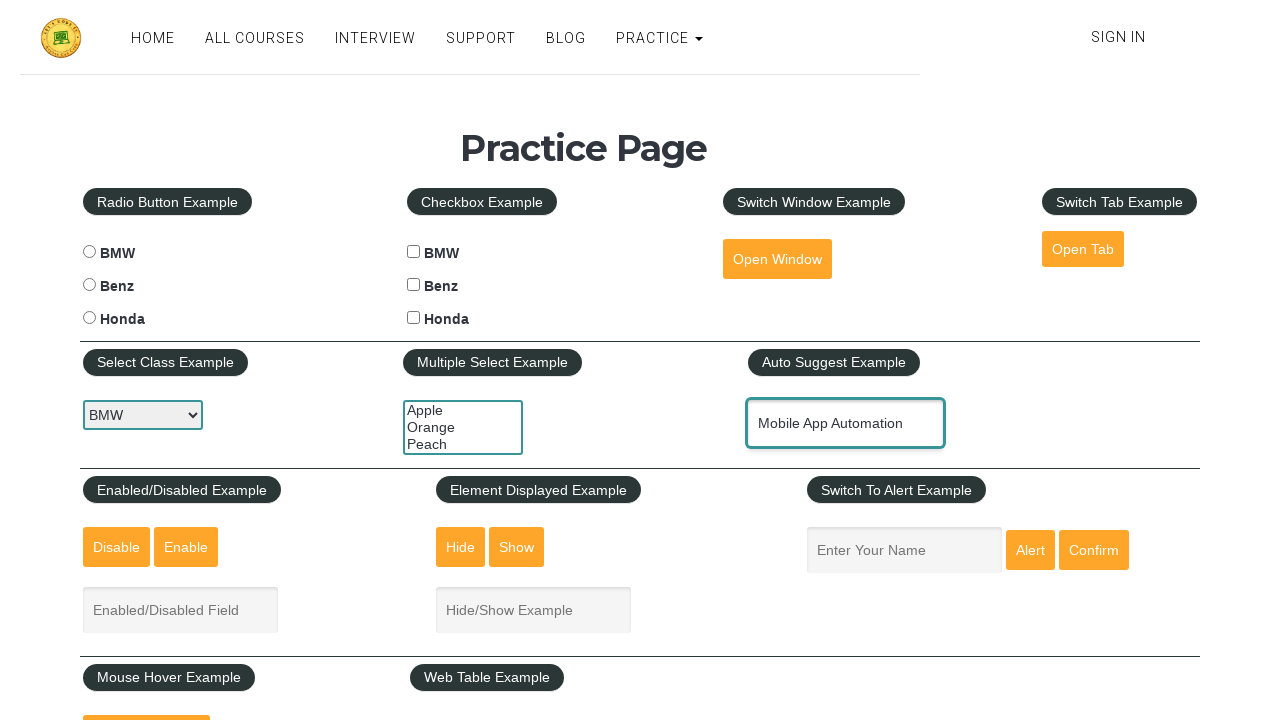